Tests handling of a simple JavaScript alert by clicking a button to trigger the alert and accepting it

Starting URL: https://www.leafground.com/alert.xhtml

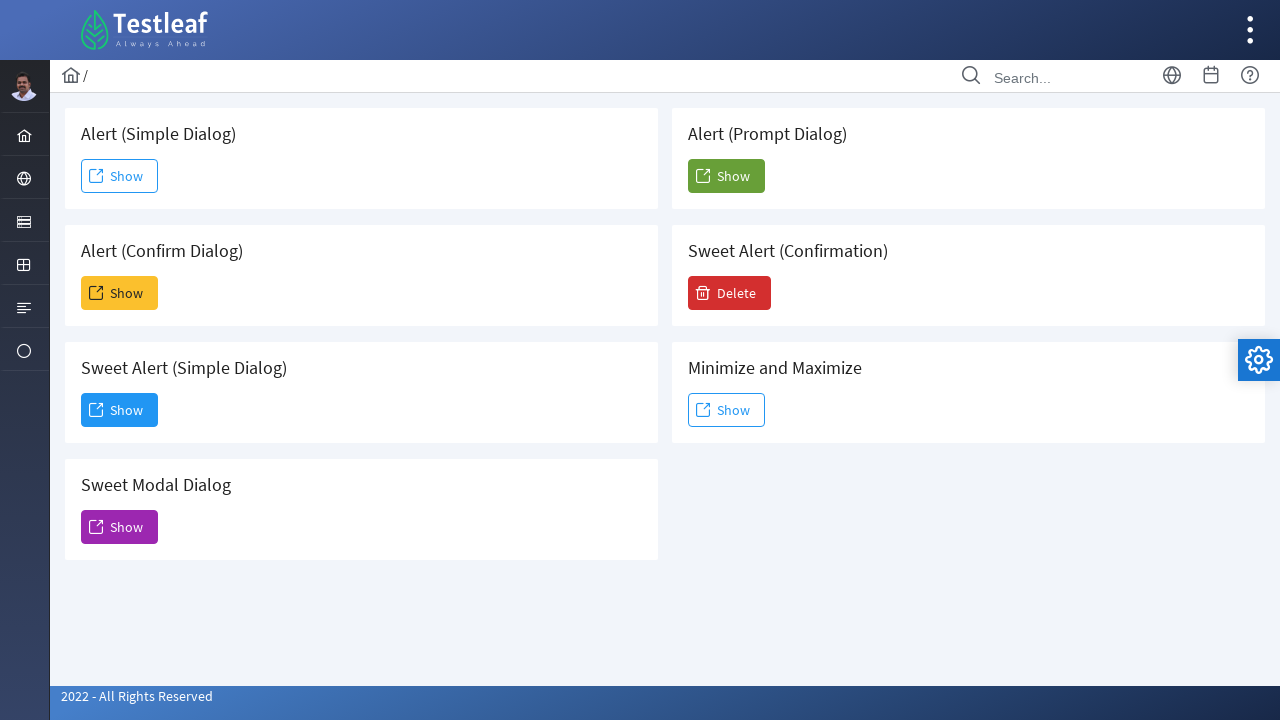

Clicked button to trigger simple alert at (120, 176) on button[name='j_idt88:j_idt91']
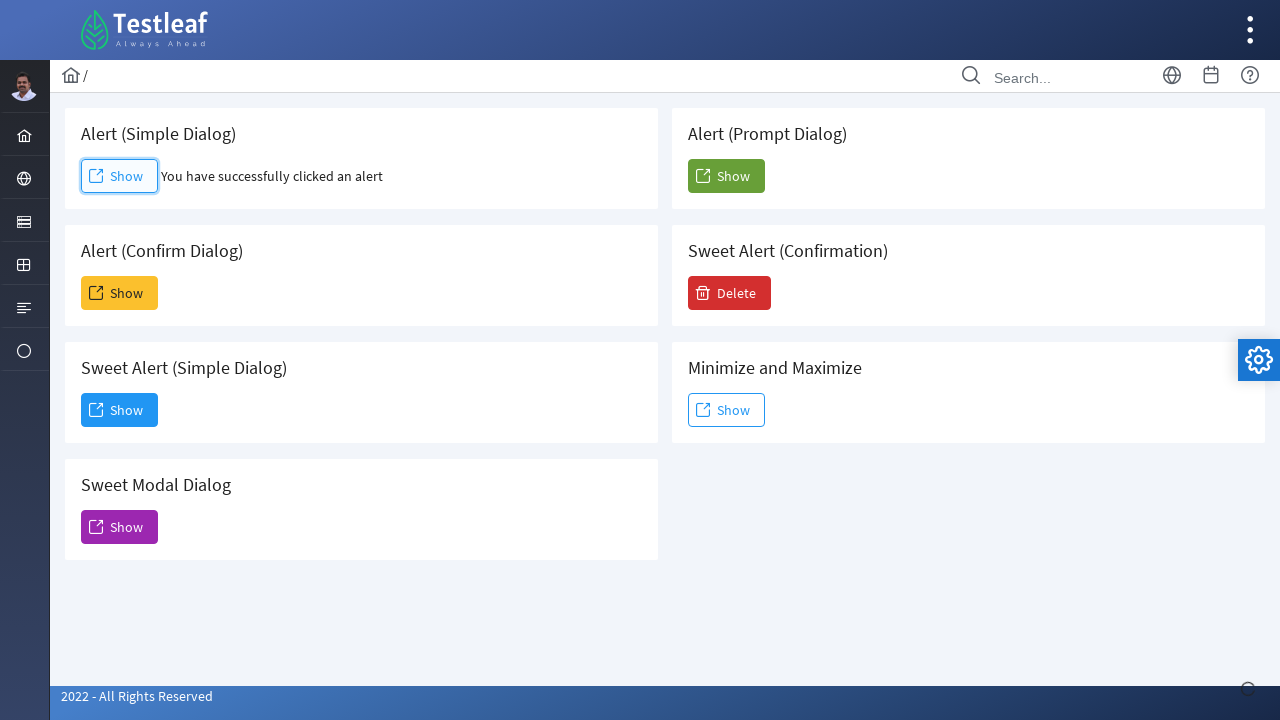

Set up dialog handler to accept alert
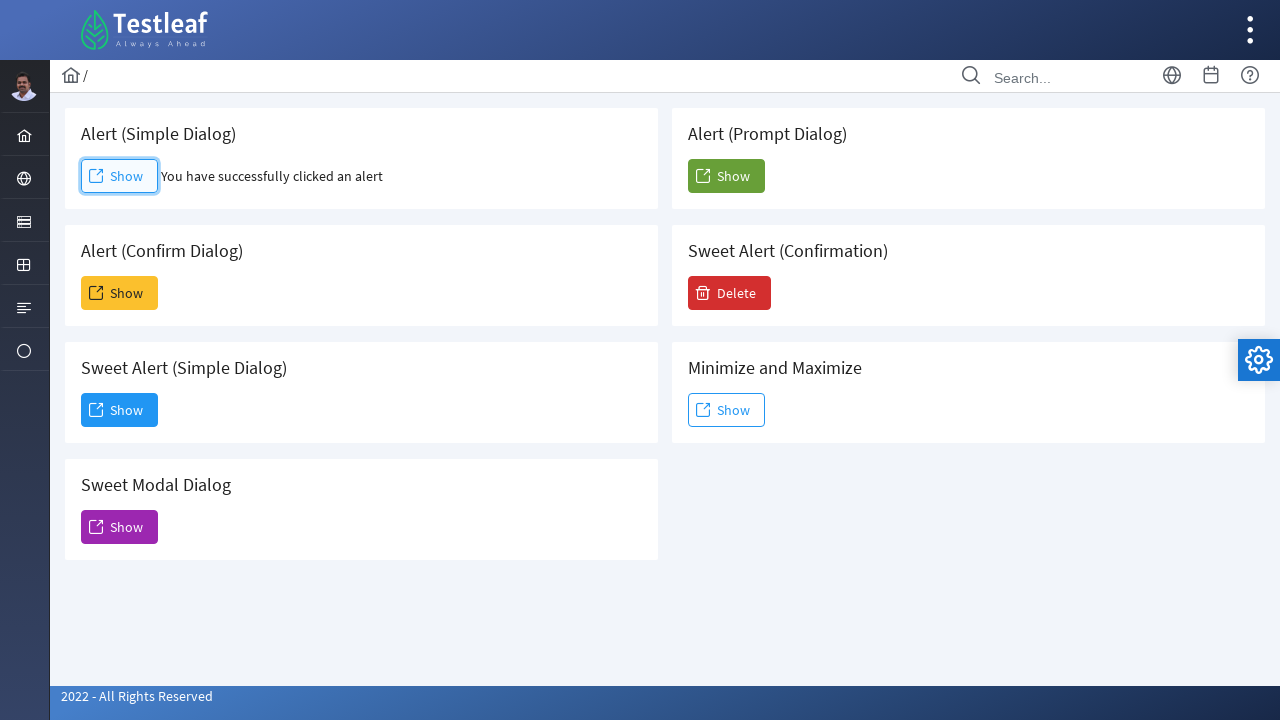

Verified result text appeared after accepting alert
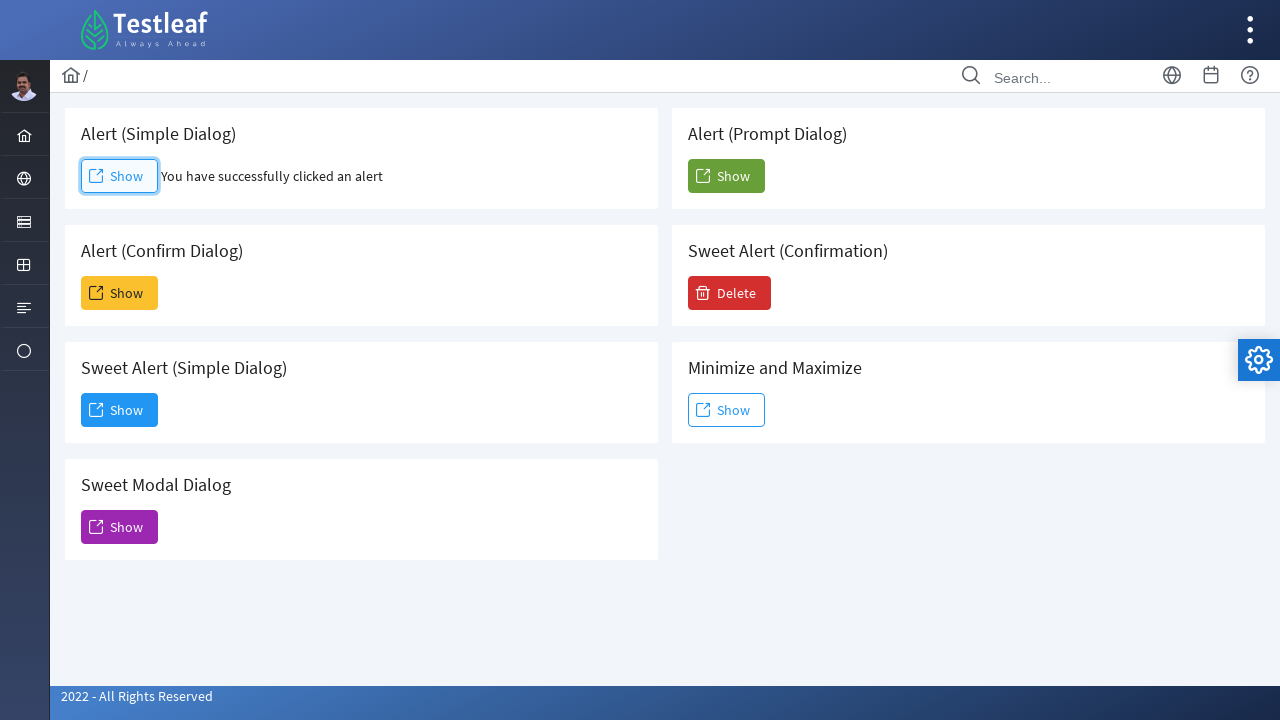

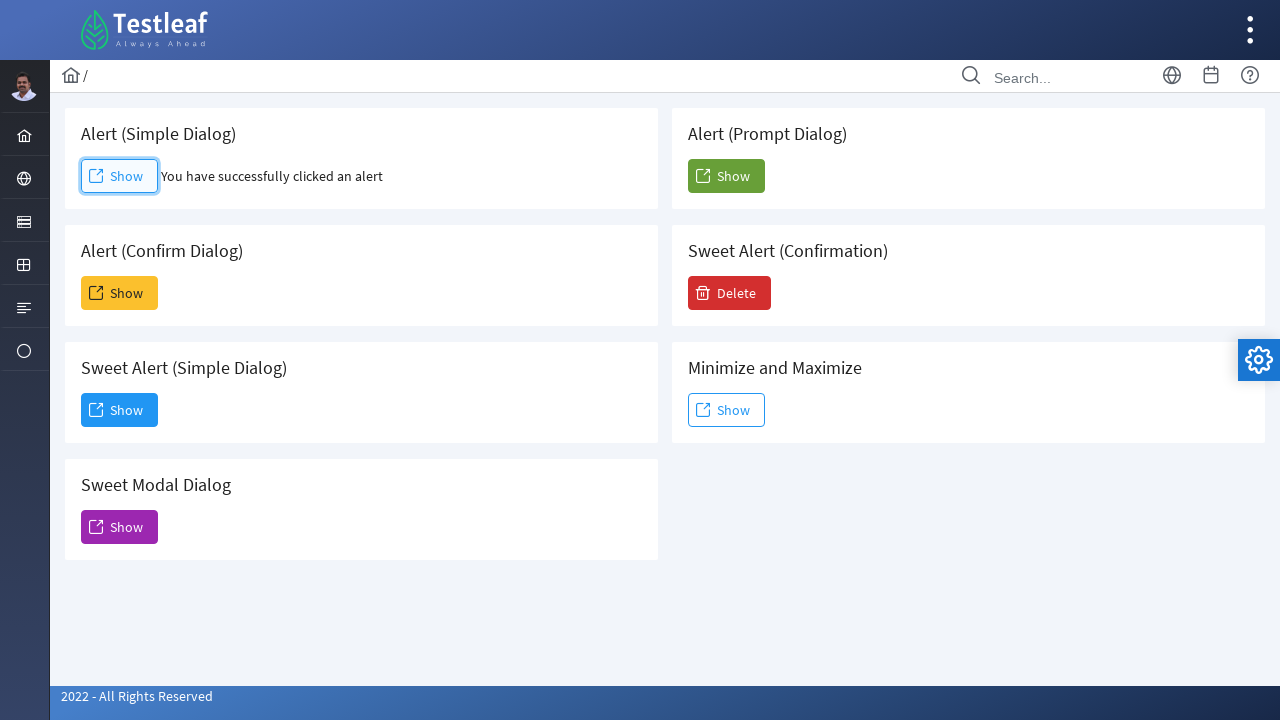